Navigates to sfkm.me with light color scheme emulation and waits for the page to fully load

Starting URL: https://sfkm.me

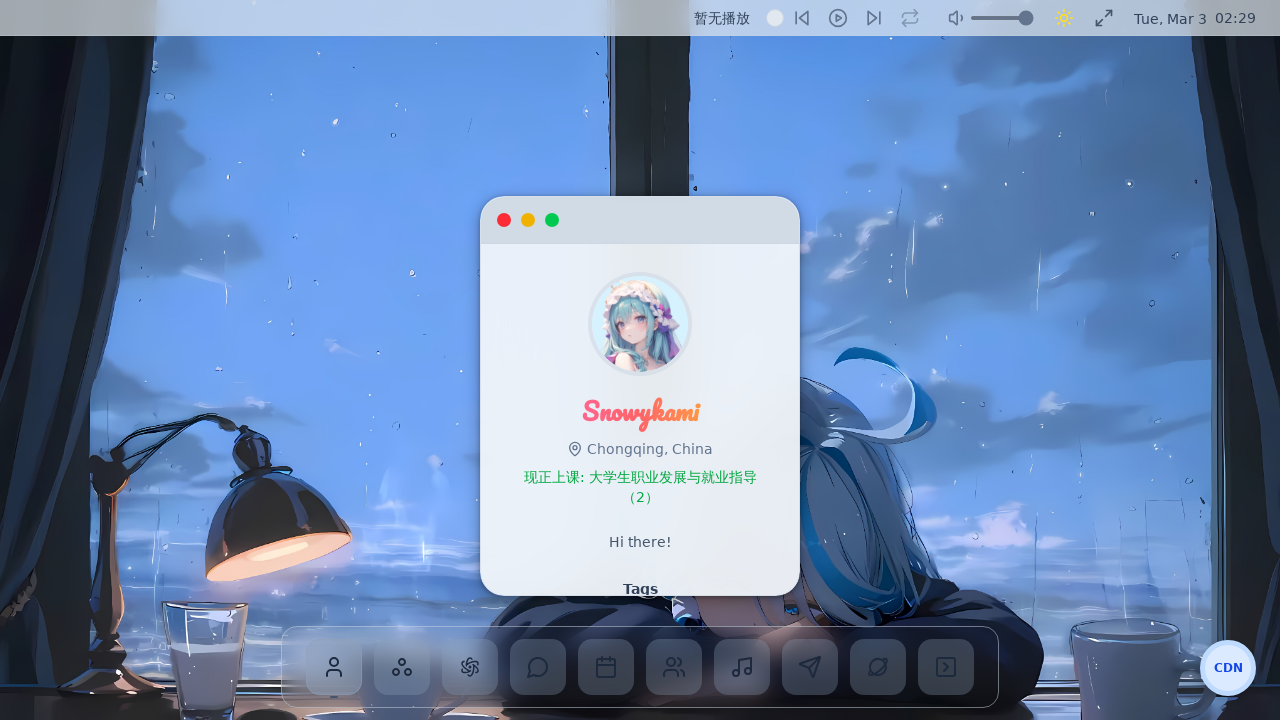

Set viewport size to 1920x1080
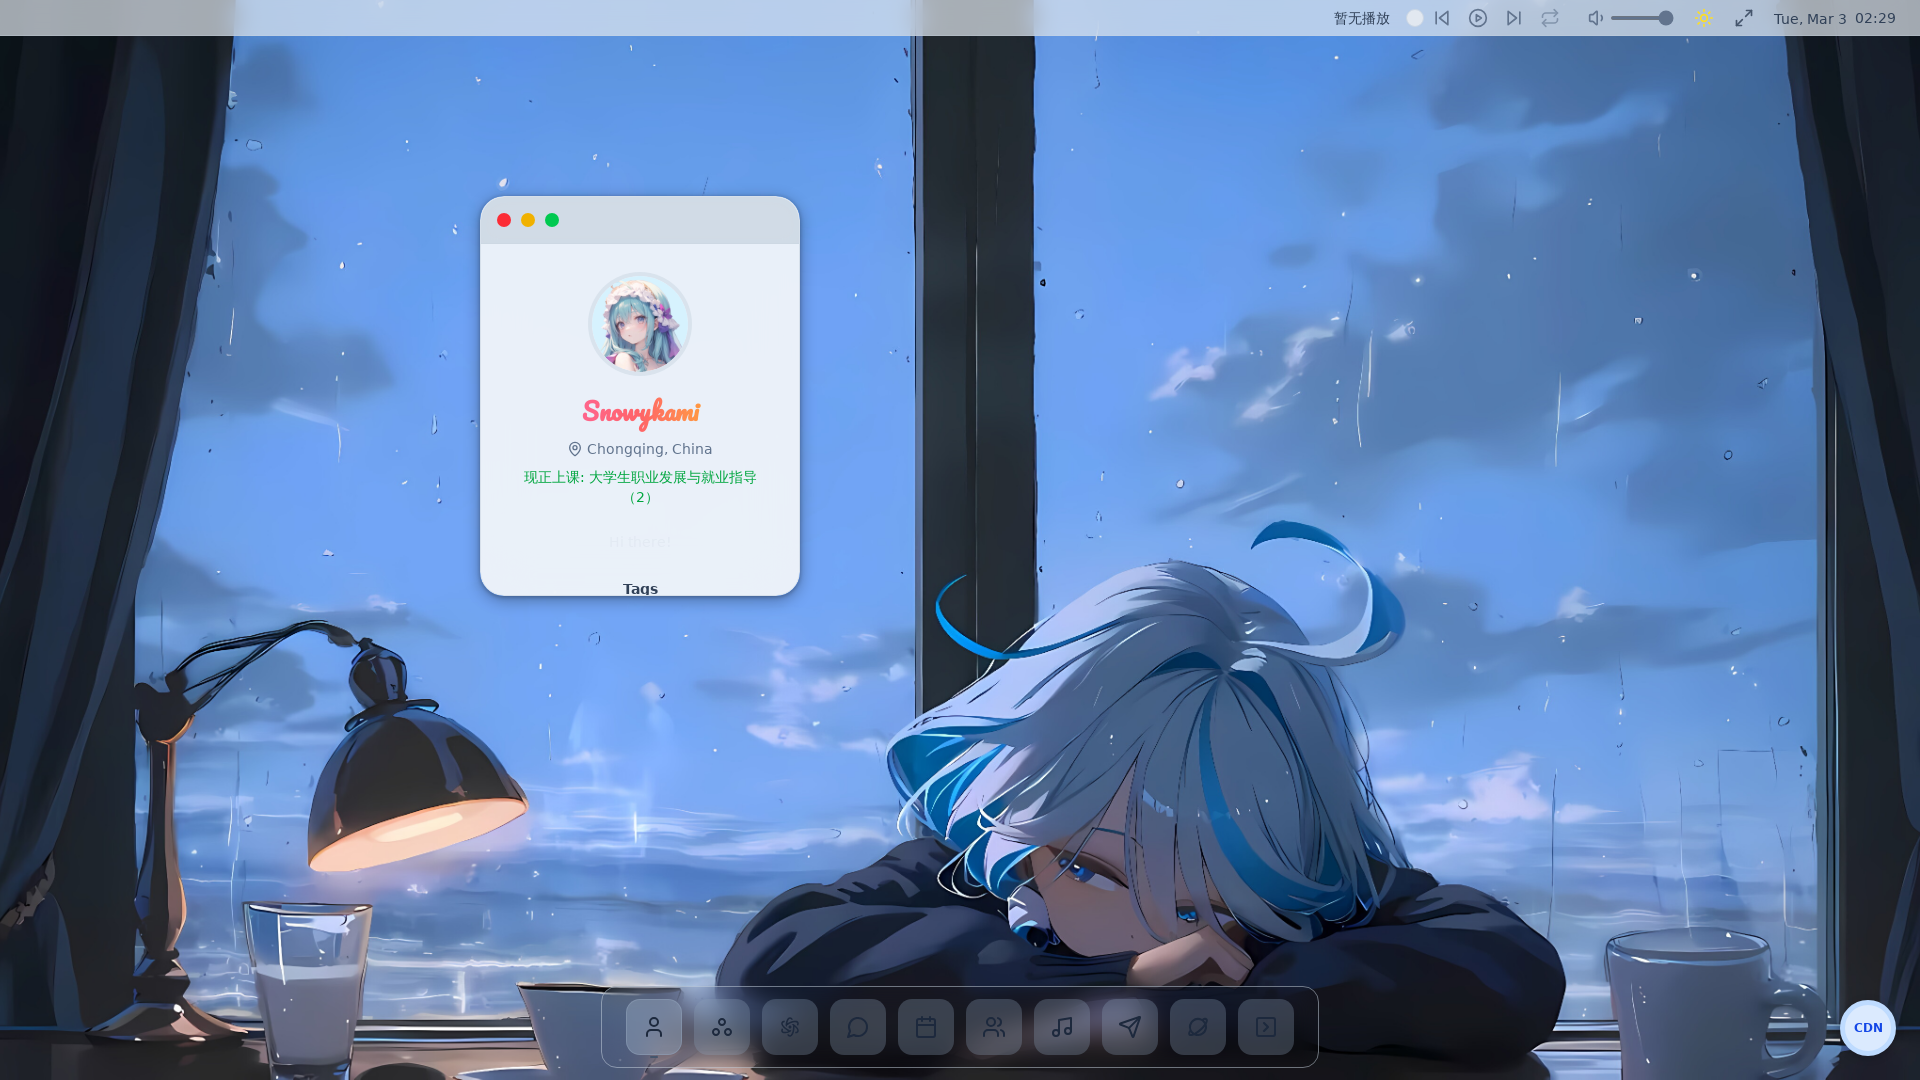

Emulated light color scheme
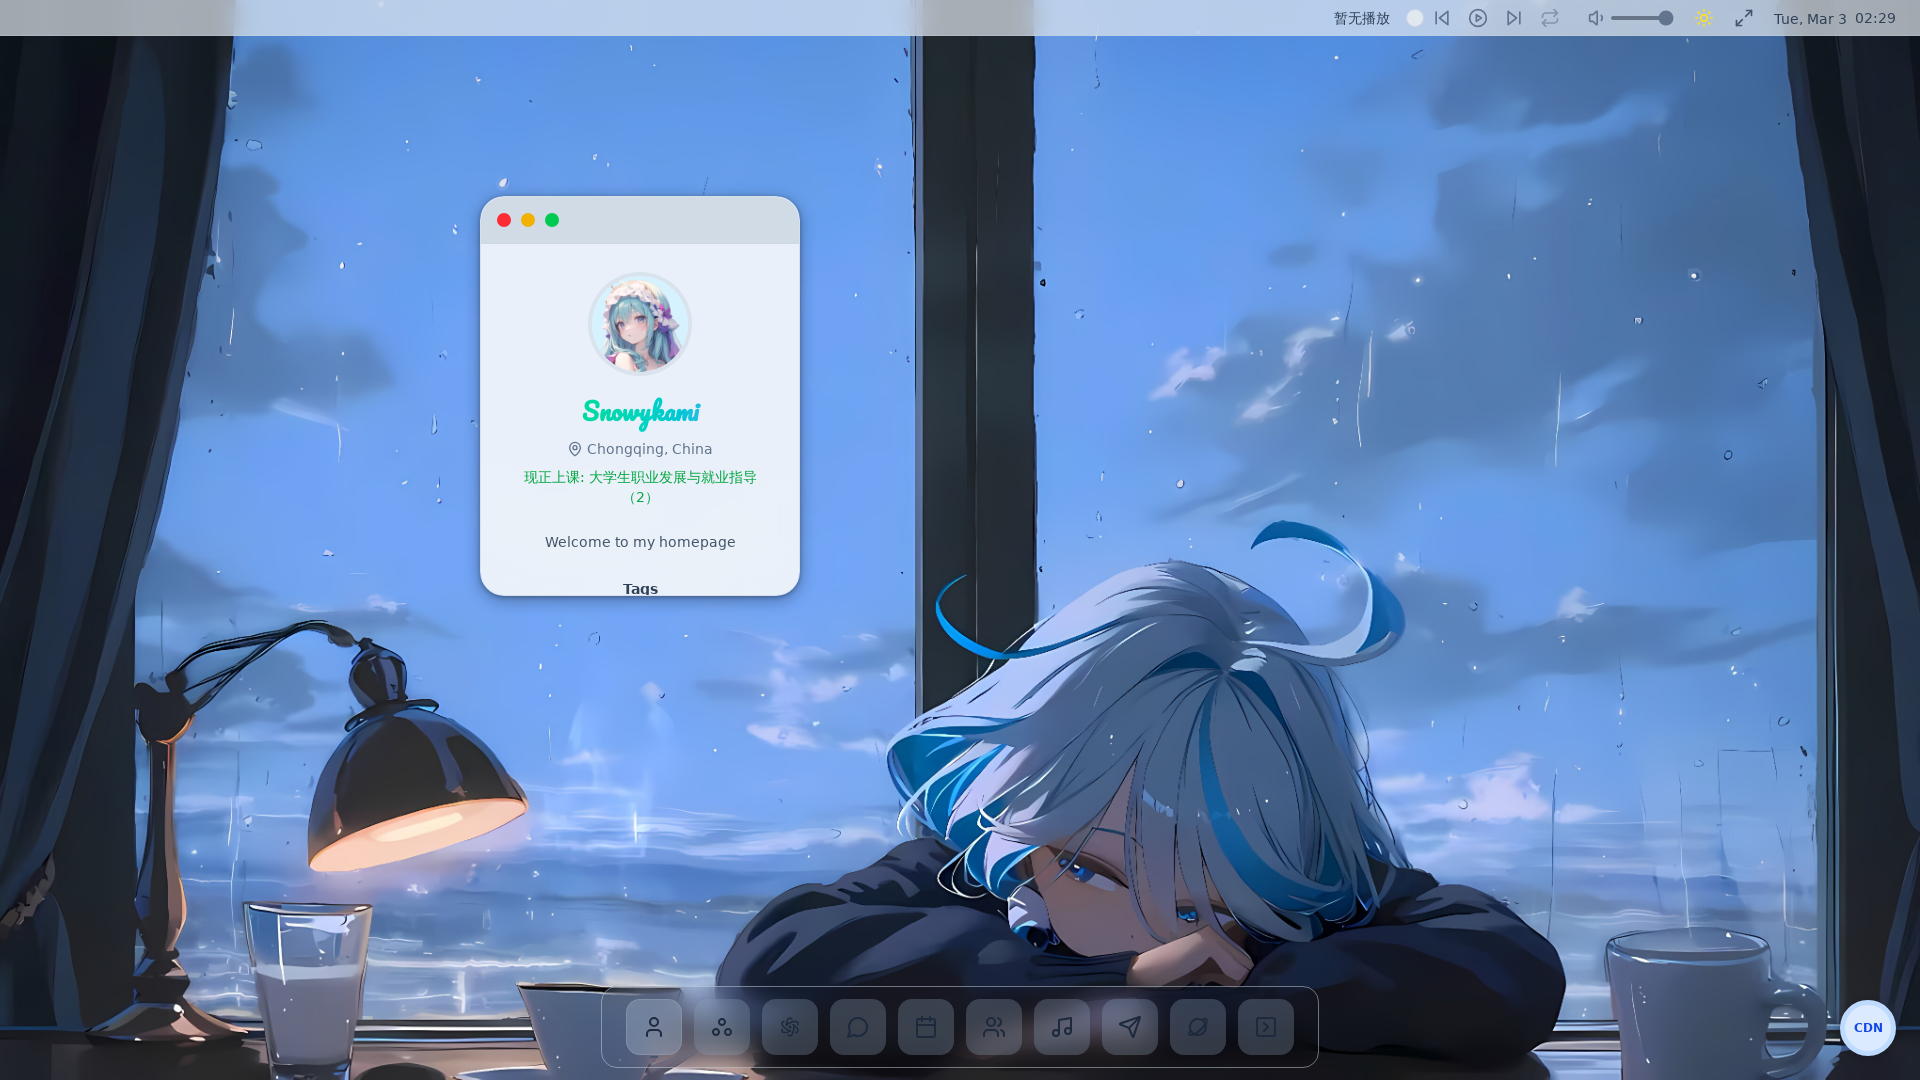

Page fully loaded with light color scheme
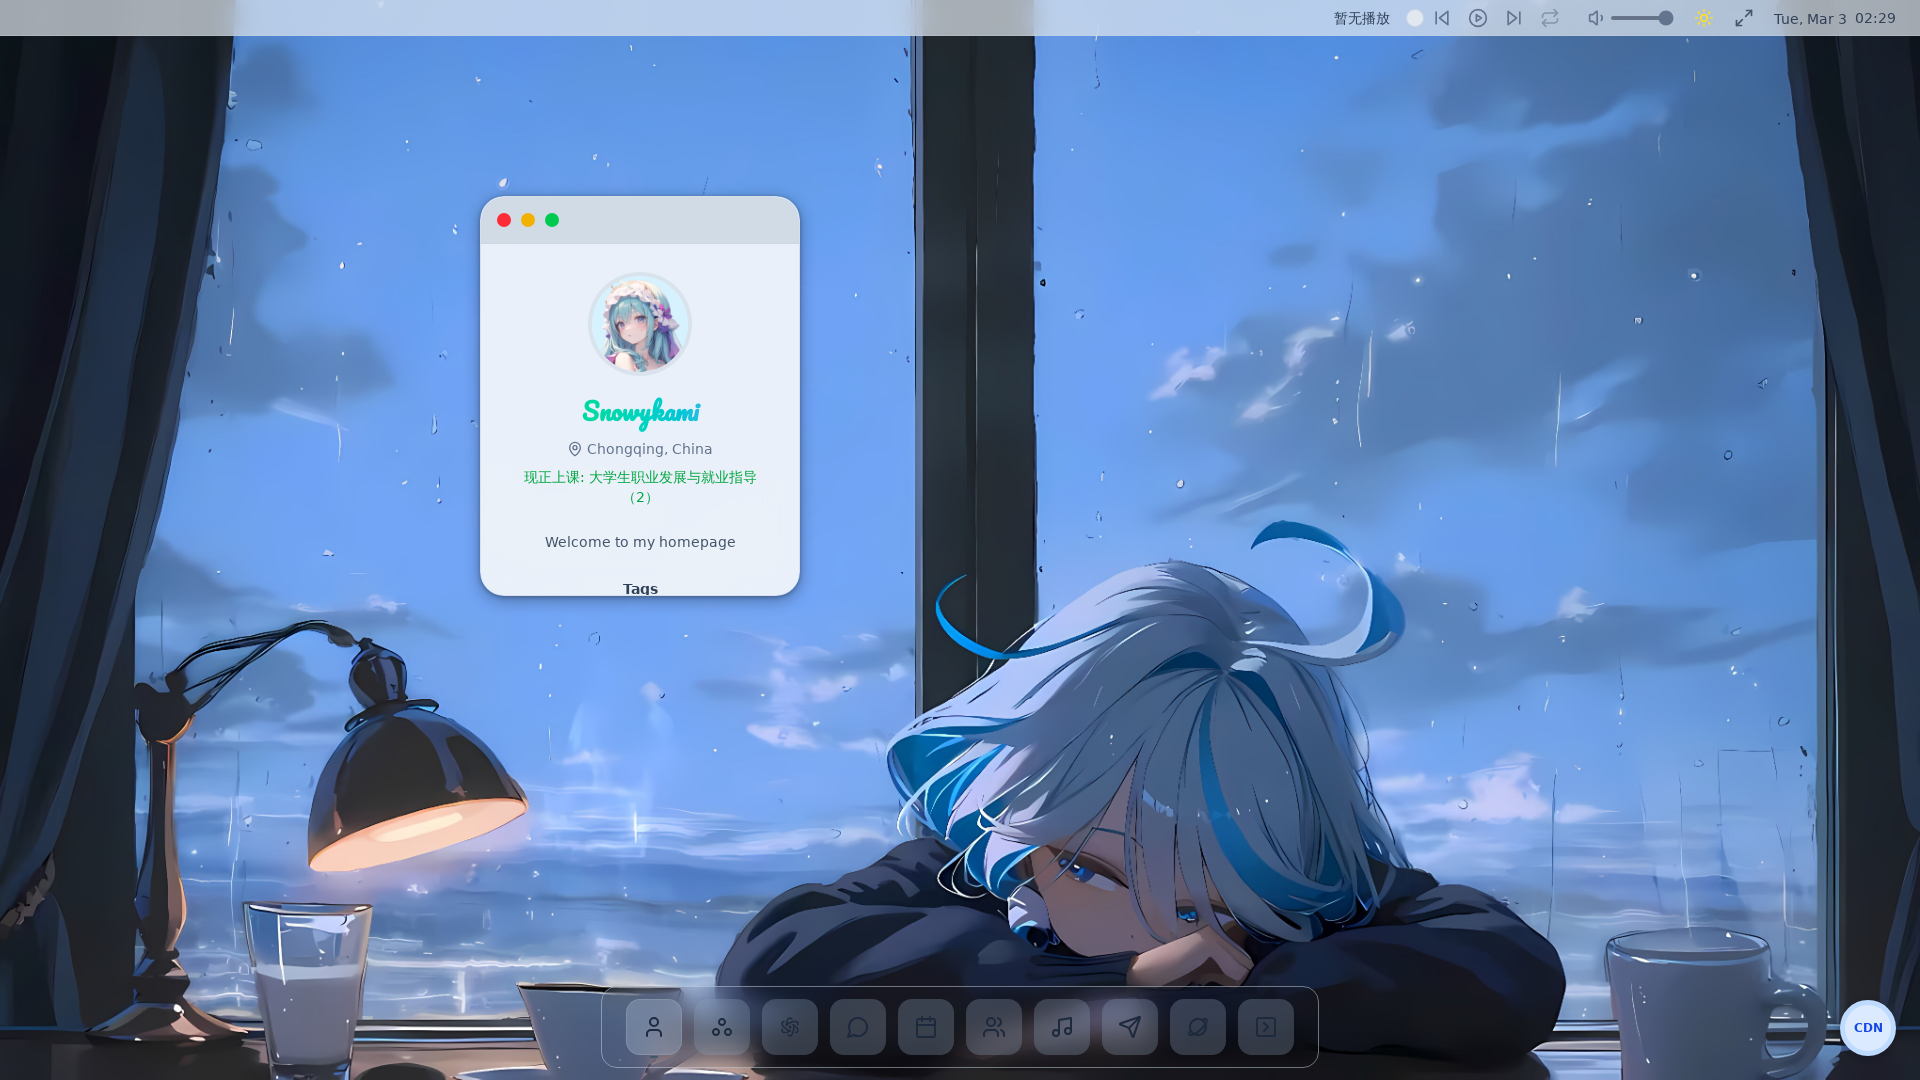

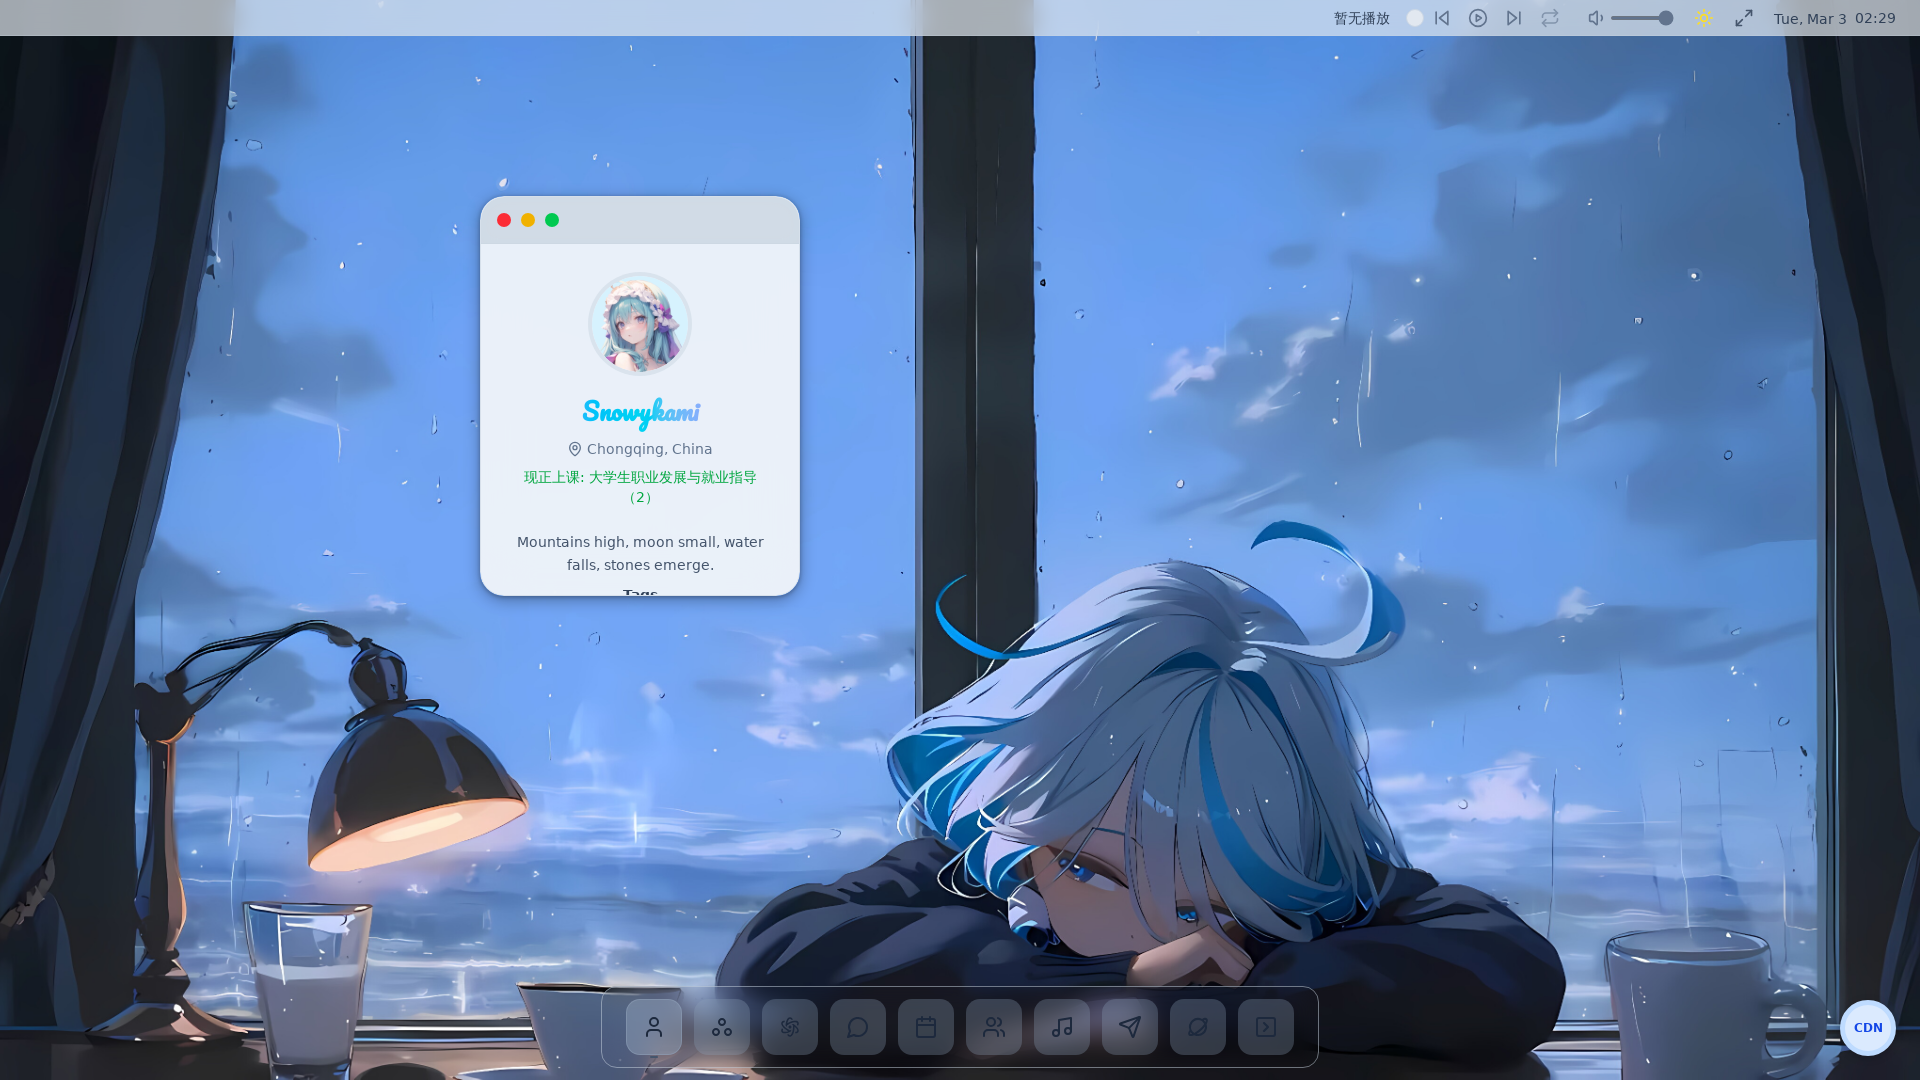